Tests the JCPenney search box functionality by searching for "medicine" (an unexpected product category) and verifying that results are displayed.

Starting URL: https://www.jcpenney.com/

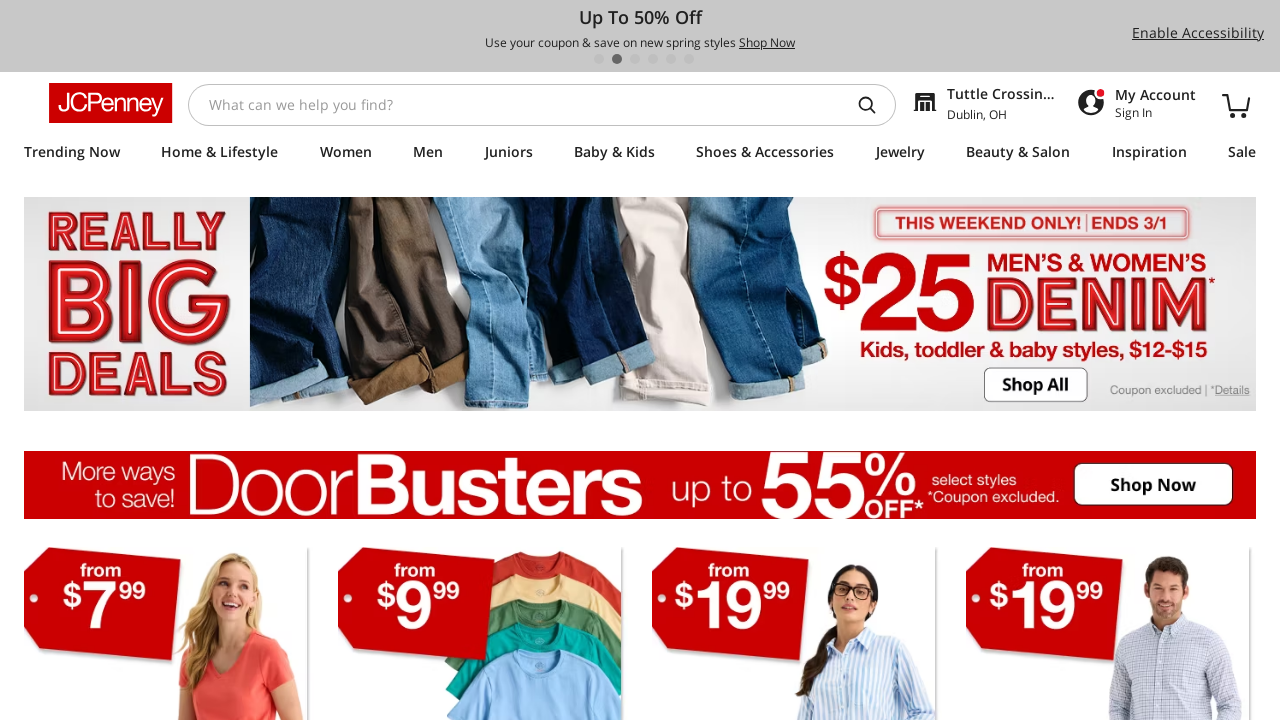

Filled search box with 'medicine' on #searchInputId
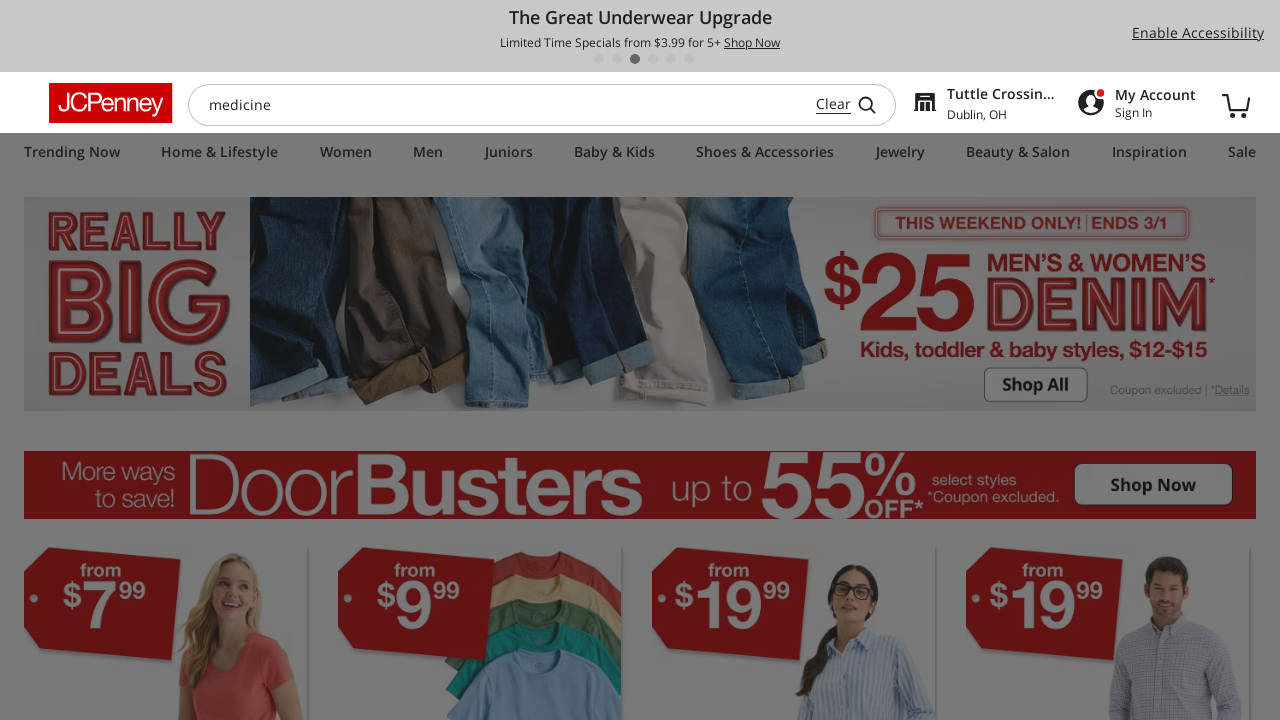

Clicked search button at (875, 104) on #typeaheadInputContainer >> div >> button
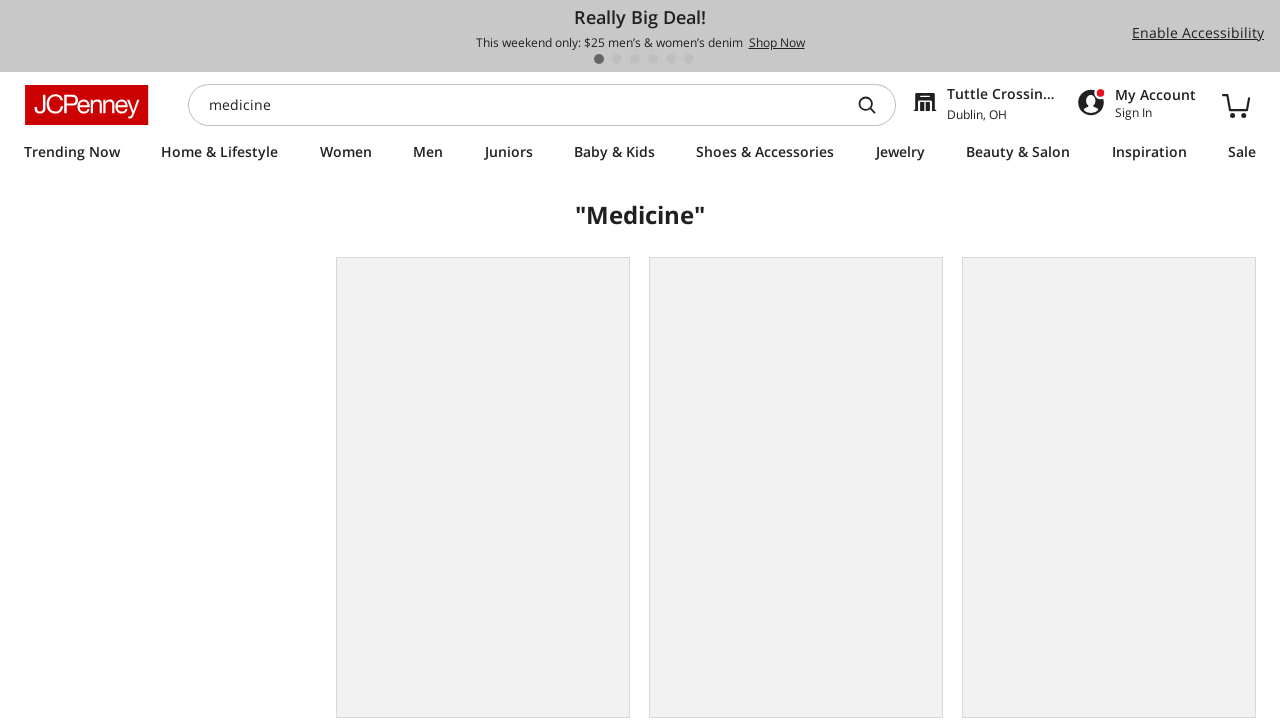

Search results loaded and gallery product list appeared
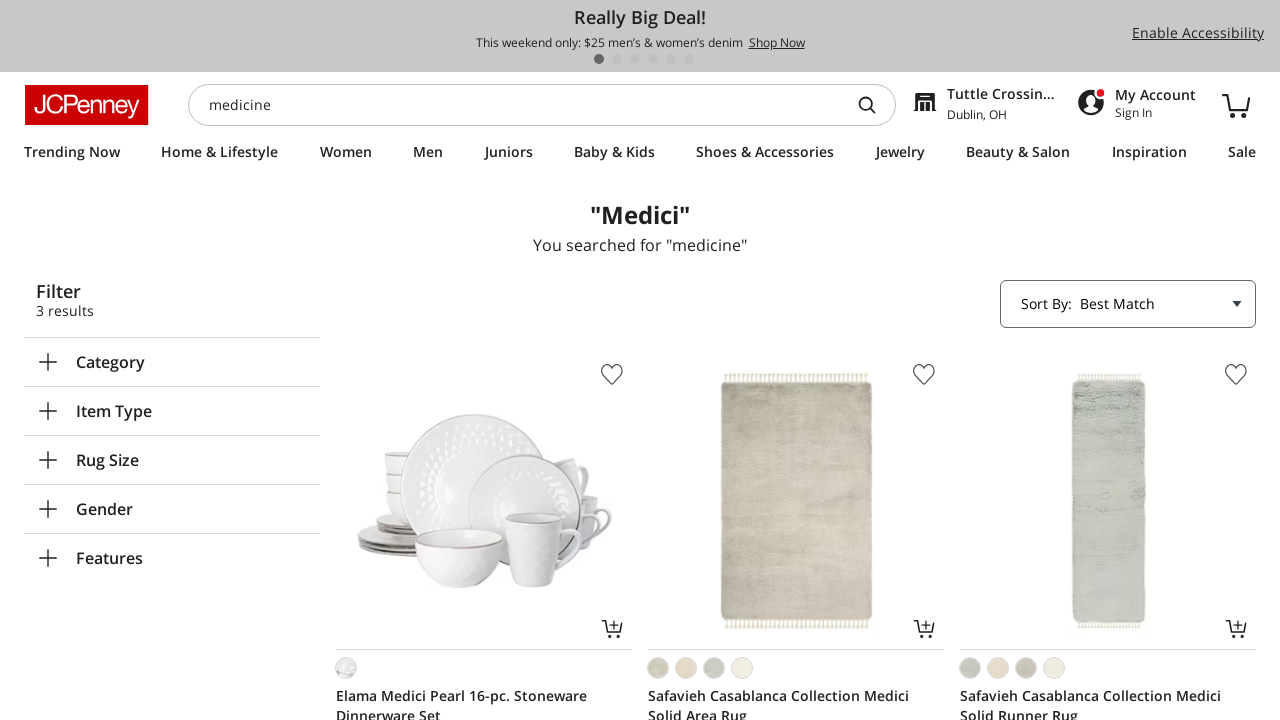

First product result in gallery is visible
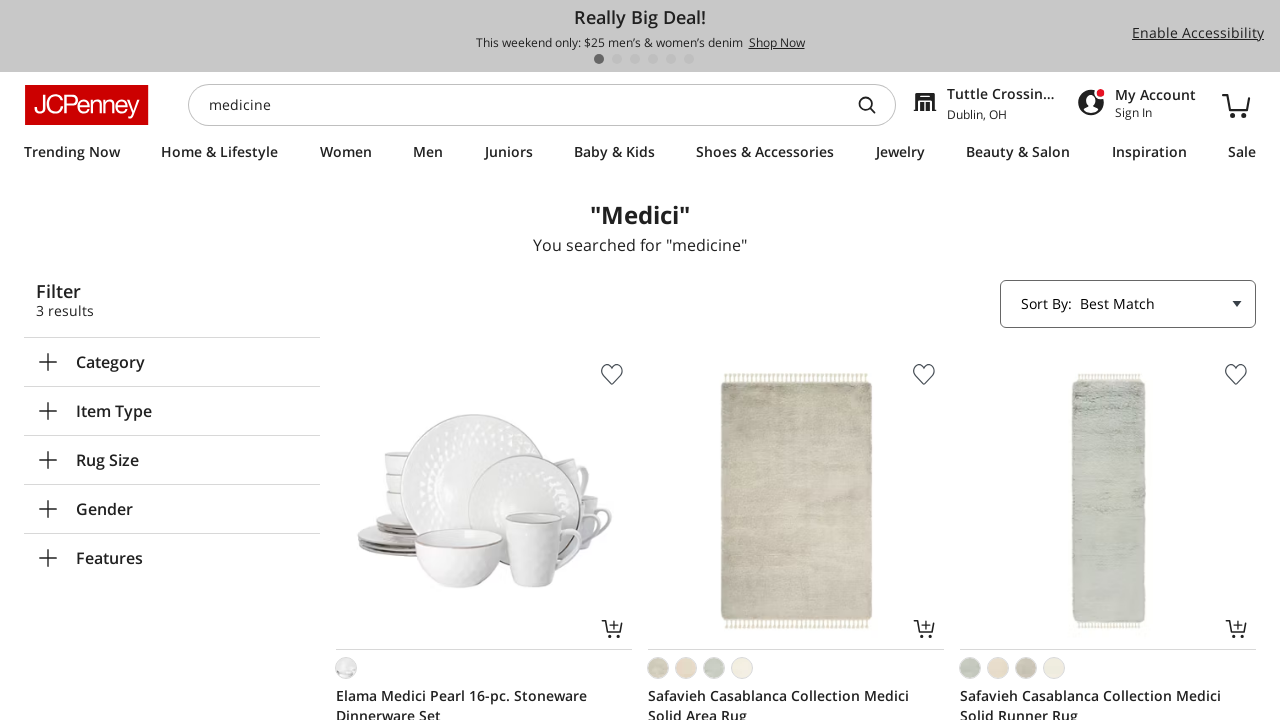

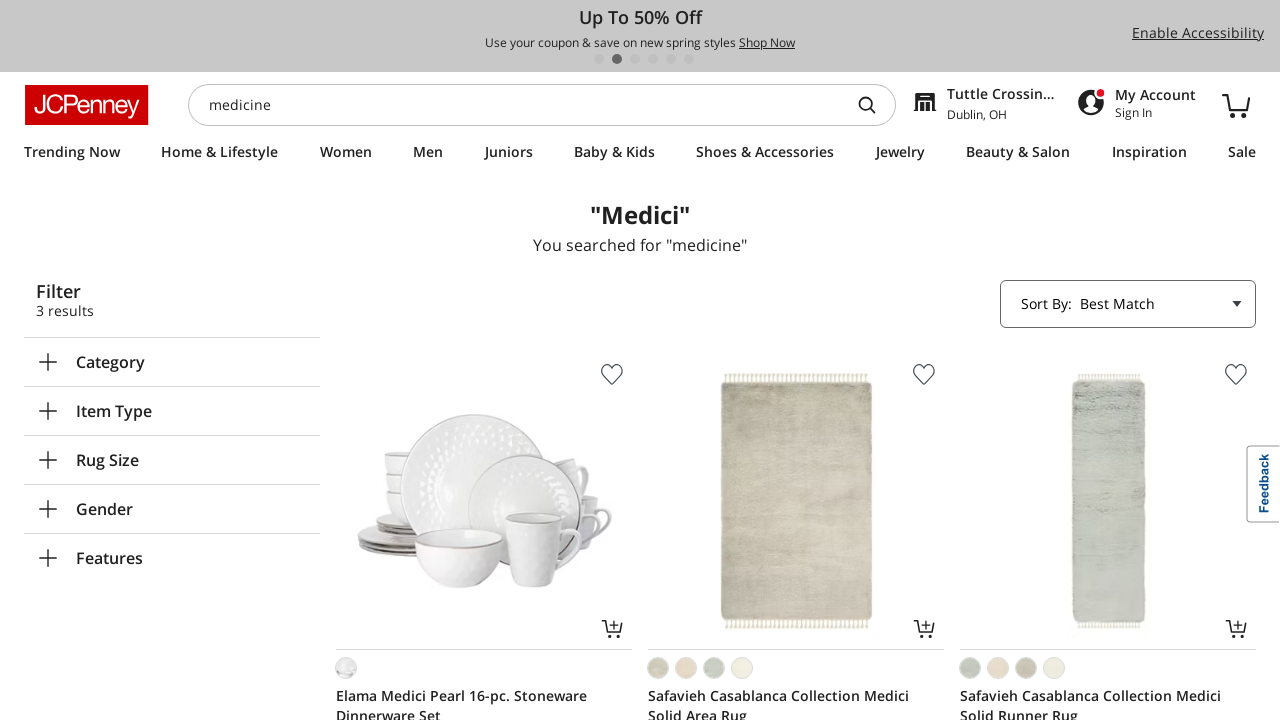